Tests dynamic loading functionality by navigating through links and clicking the start button to trigger content loading

Starting URL: https://the-internet.herokuapp.com/

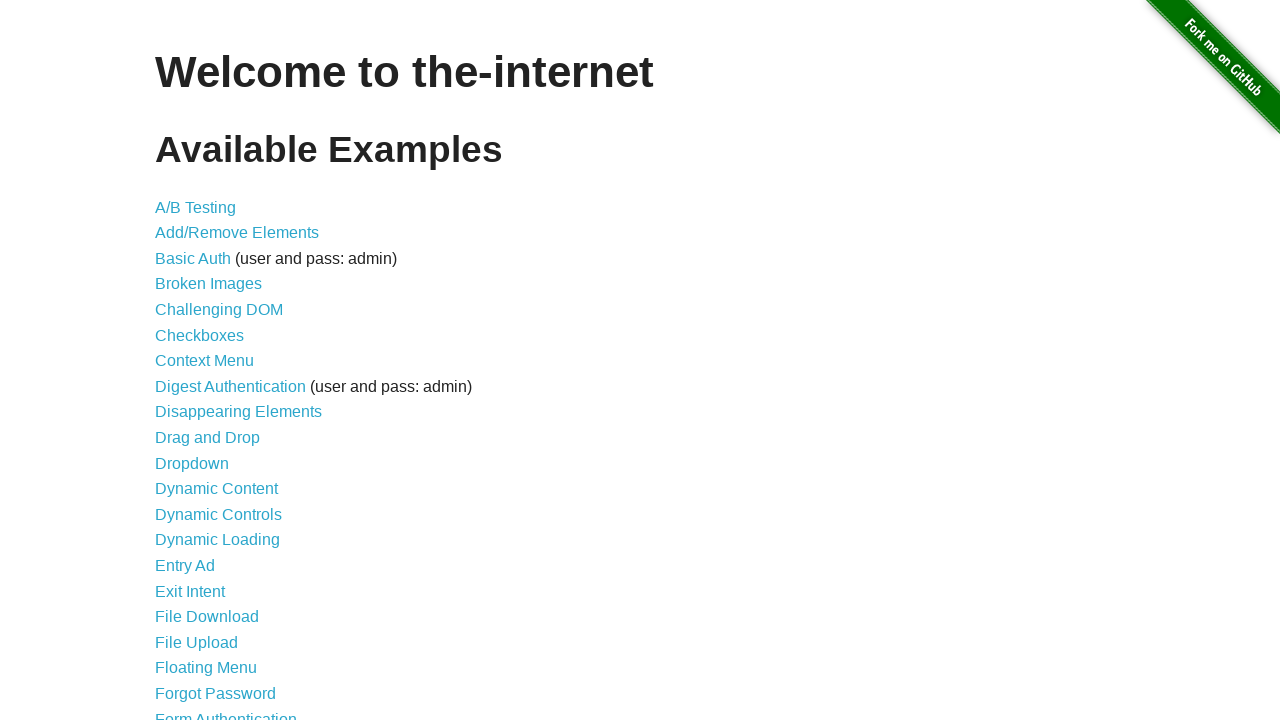

Clicked on Dynamic Loading link at (218, 540) on text=Dynamic Loading
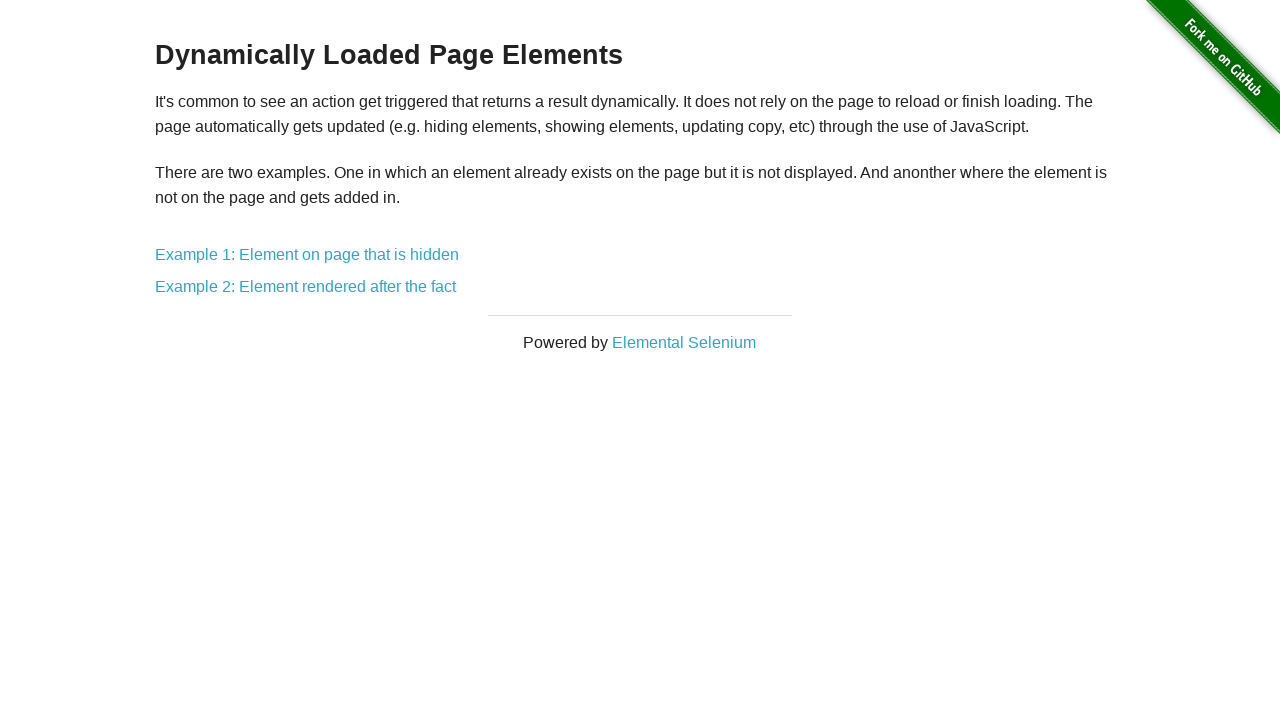

Clicked on Example 2 link at (306, 287) on text=Example 2
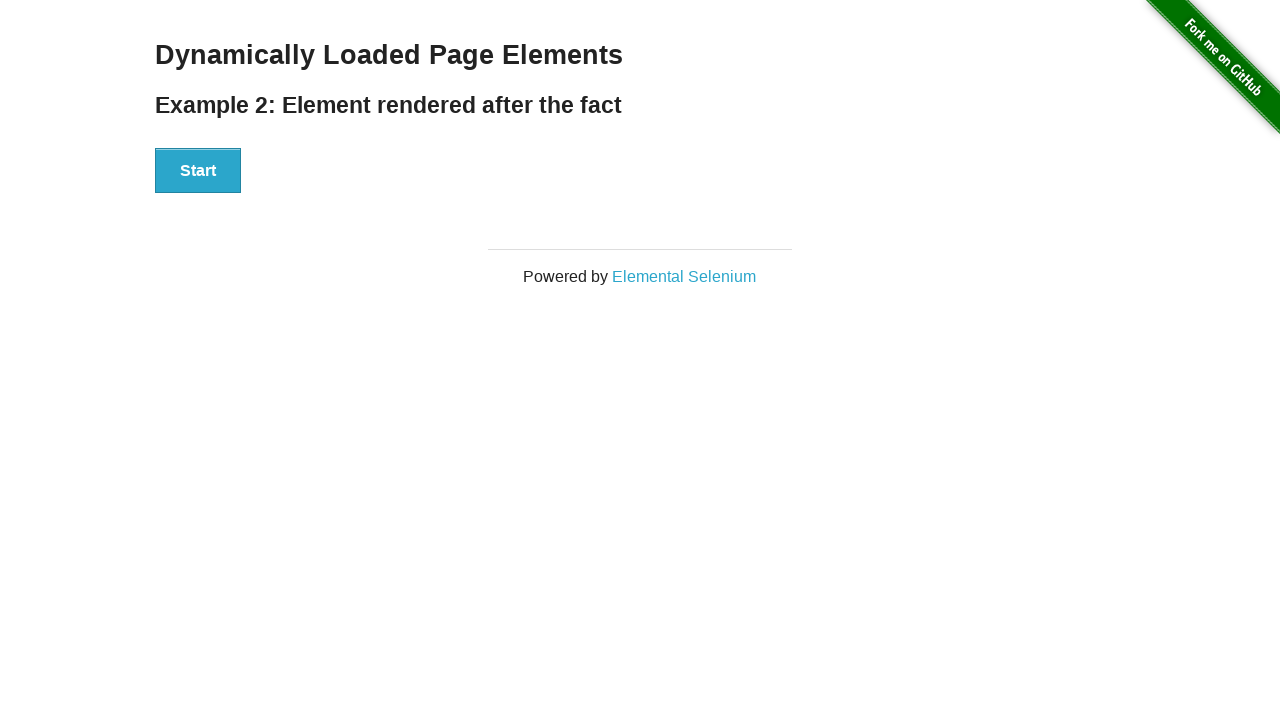

Clicked the Start button to trigger dynamic loading at (198, 171) on xpath=//div[@id='start']/button
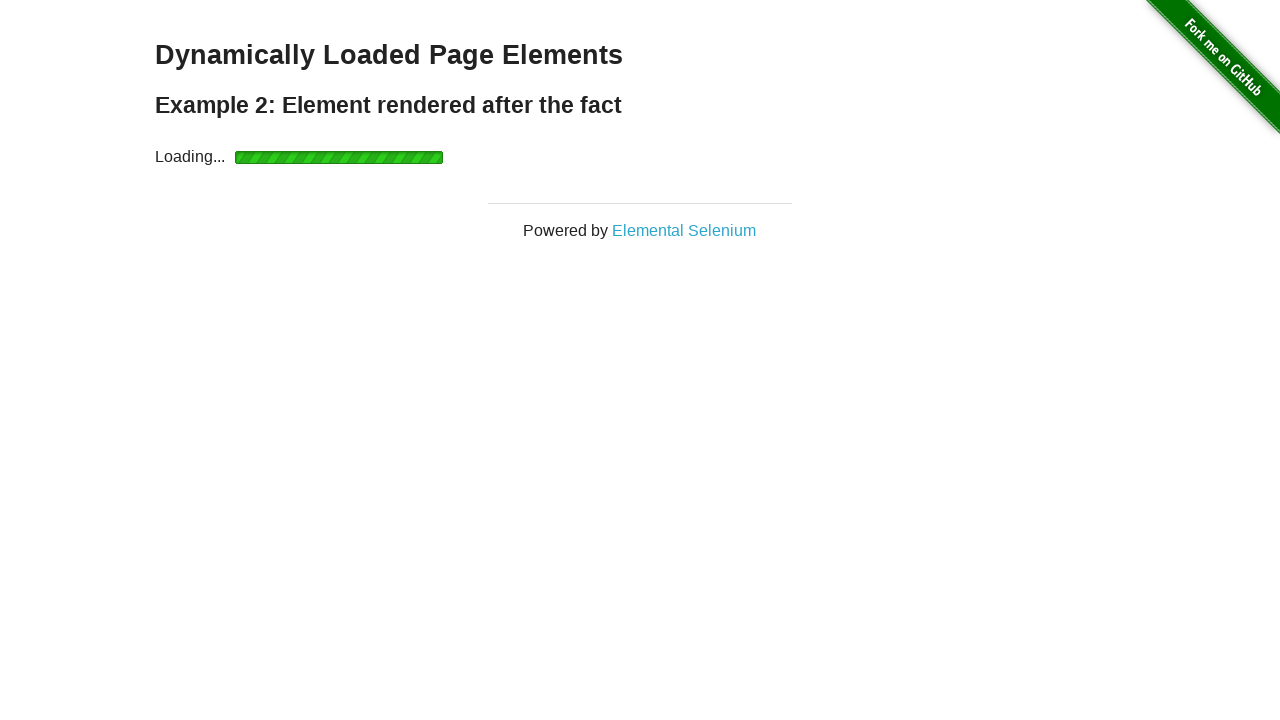

Waited for finish element to appear
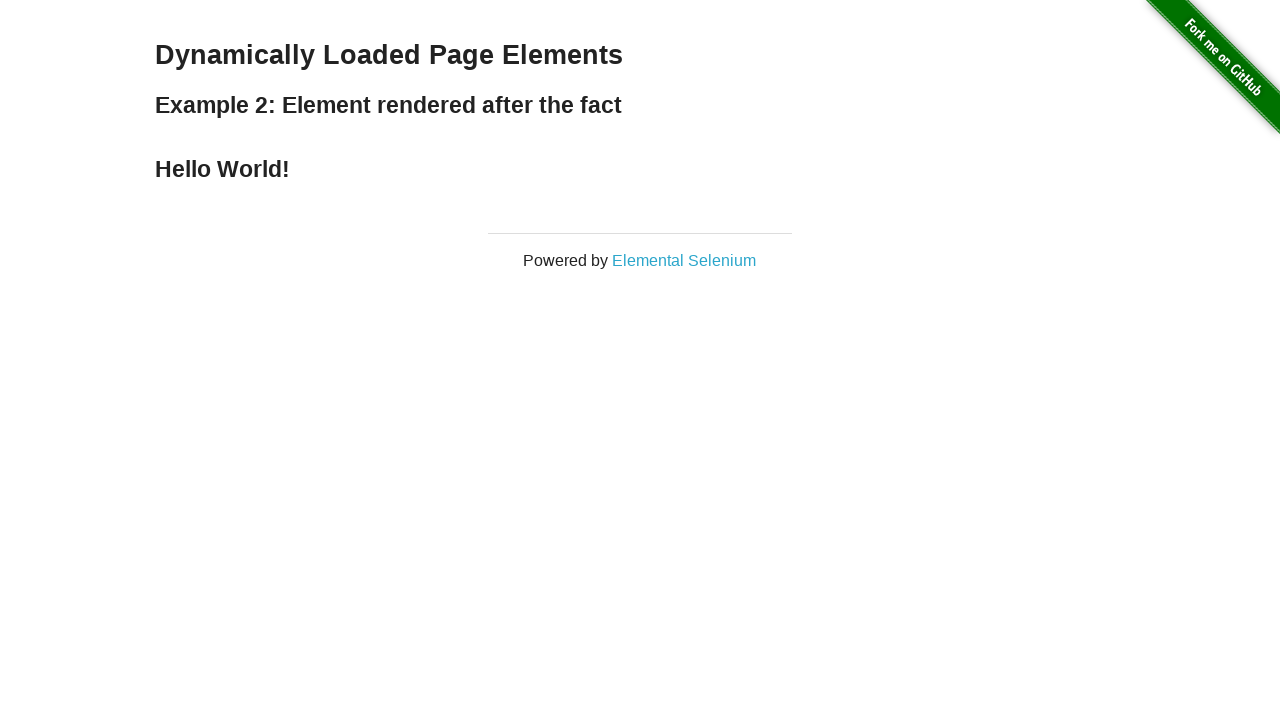

Retrieved finish element text: Hello World!
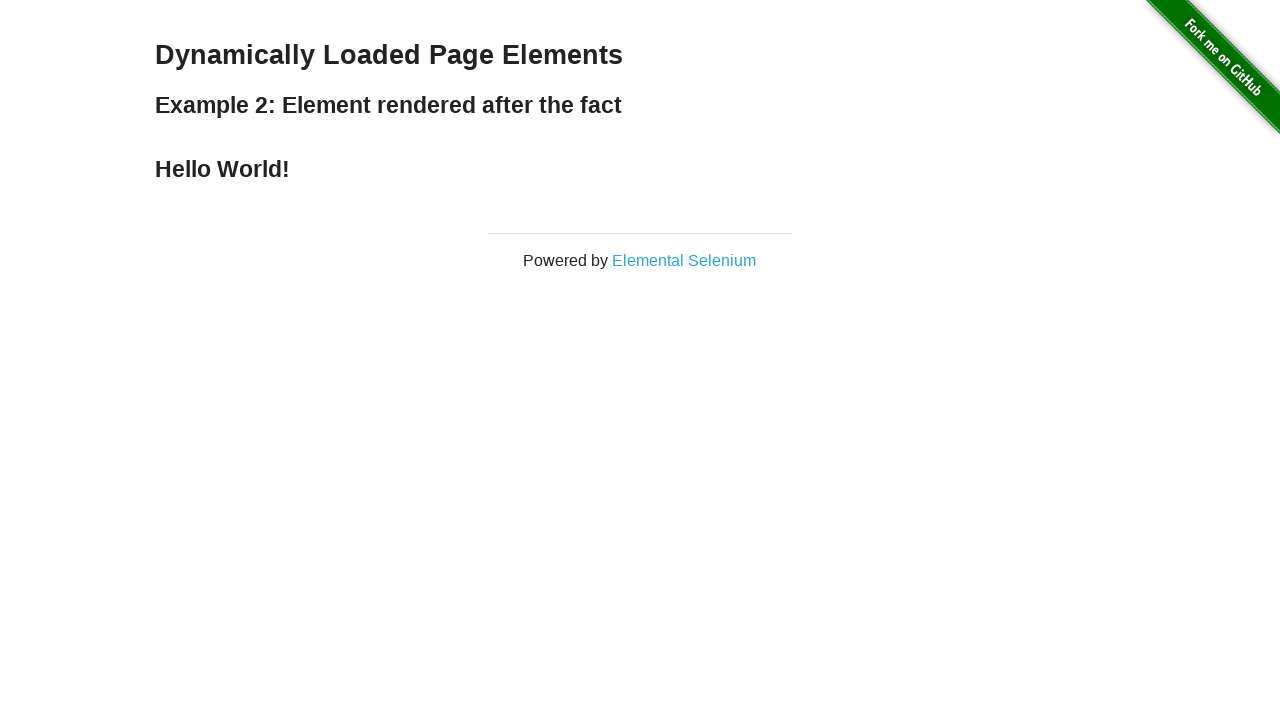

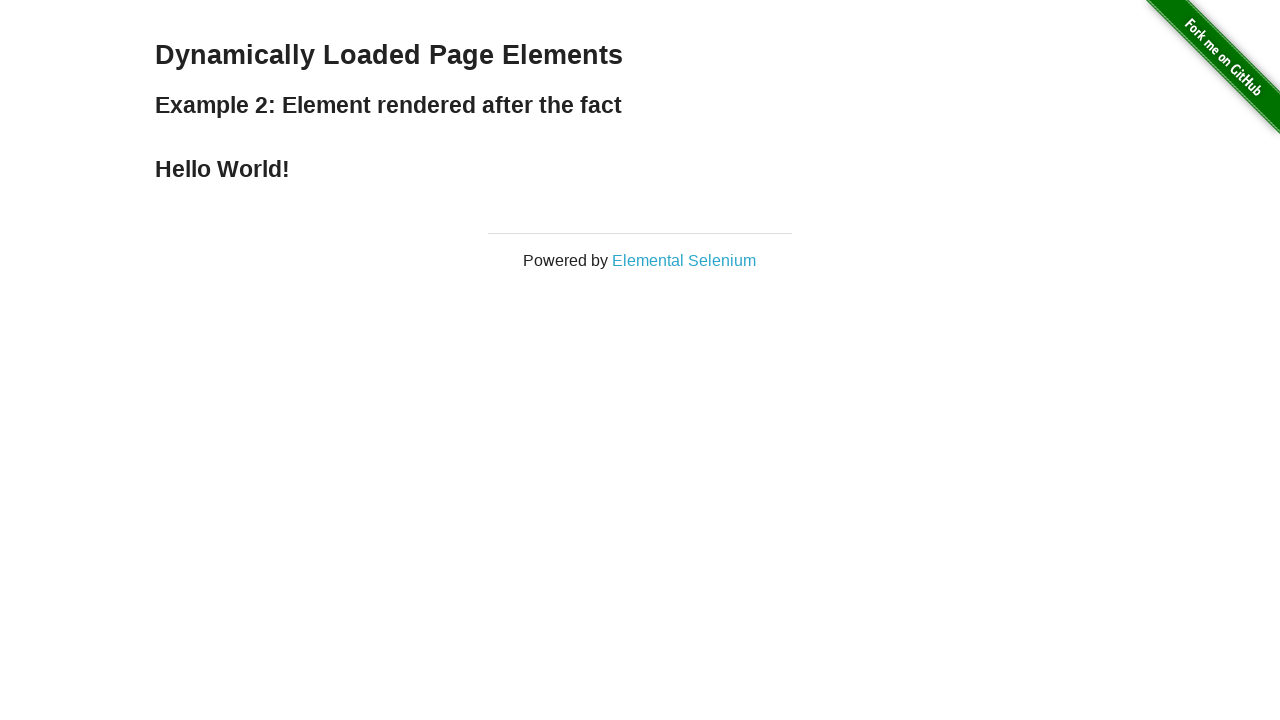